Tests right-click context menu functionality by performing a context click on a designated area, verifying the alert text, dismissing the alert, then clicking a link that opens in a new window and verifying the content on the new page.

Starting URL: https://the-internet.herokuapp.com/context_menu

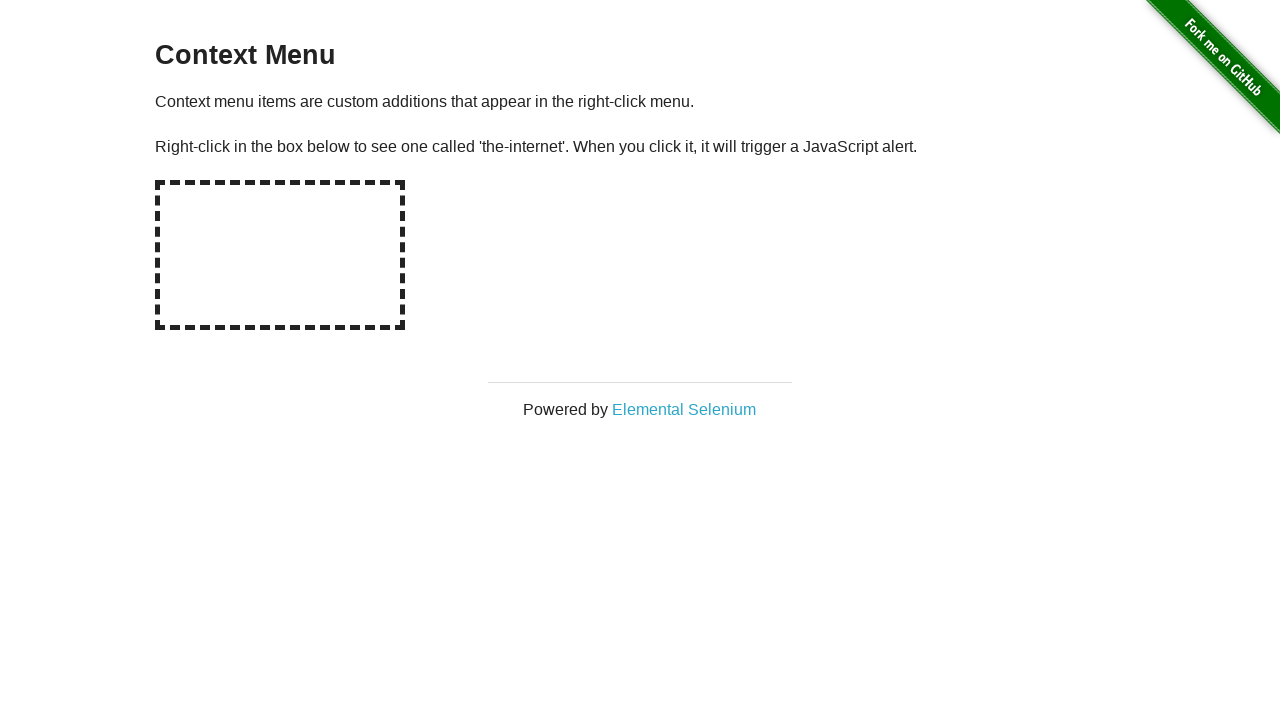

Right-clicked on the hot-spot area to open context menu at (280, 255) on #hot-spot
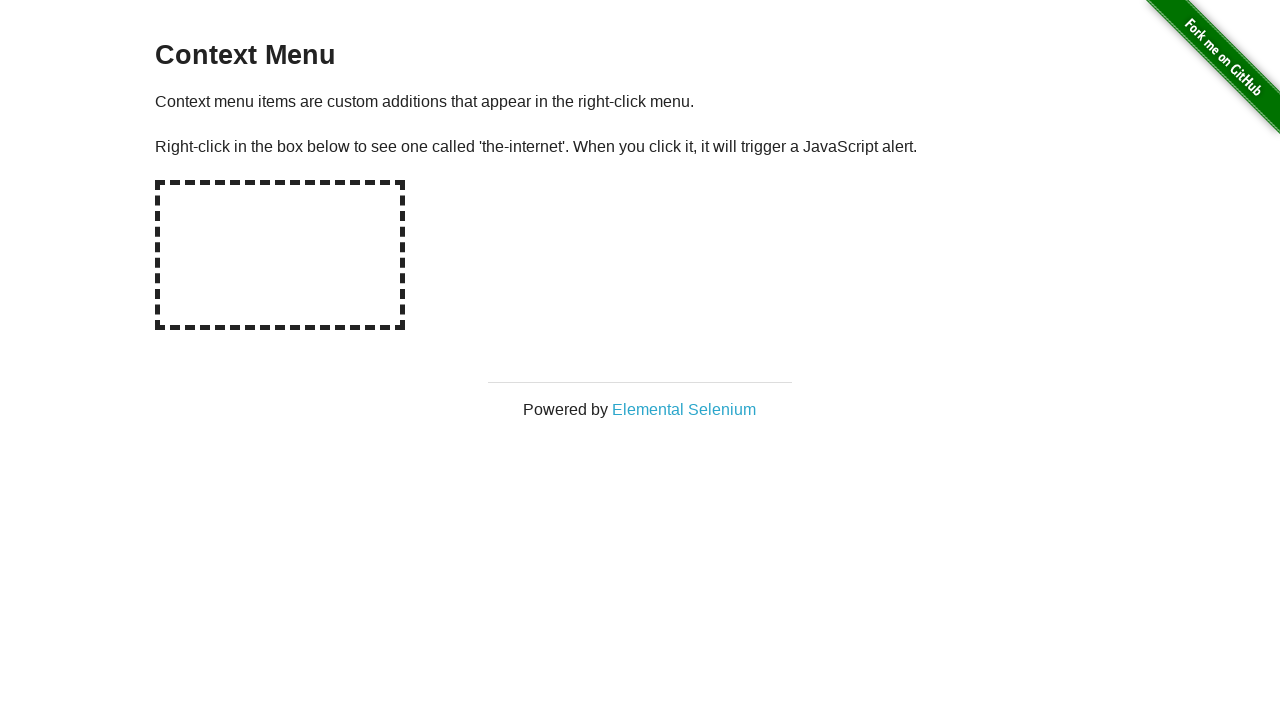

Set up dialog handler to capture alert text
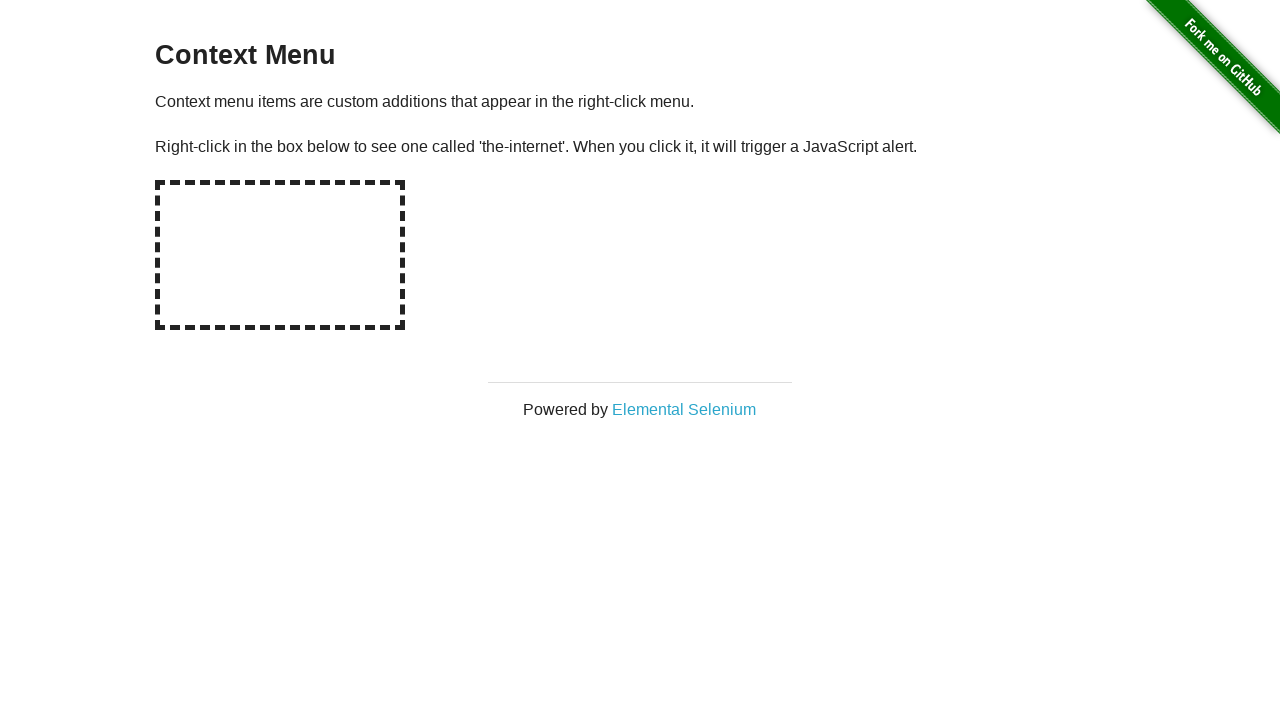

Right-clicked on hot-spot again to trigger alert dialog at (280, 255) on #hot-spot
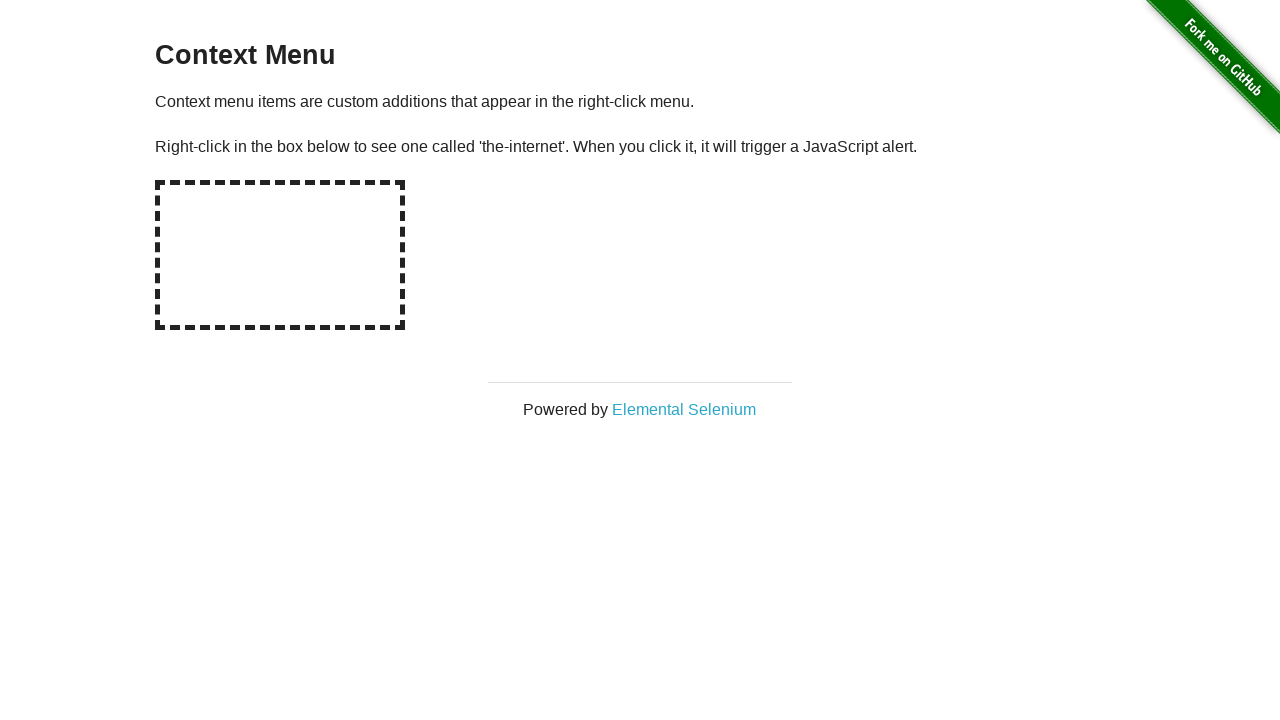

Waited for dialog to be processed and dismissed
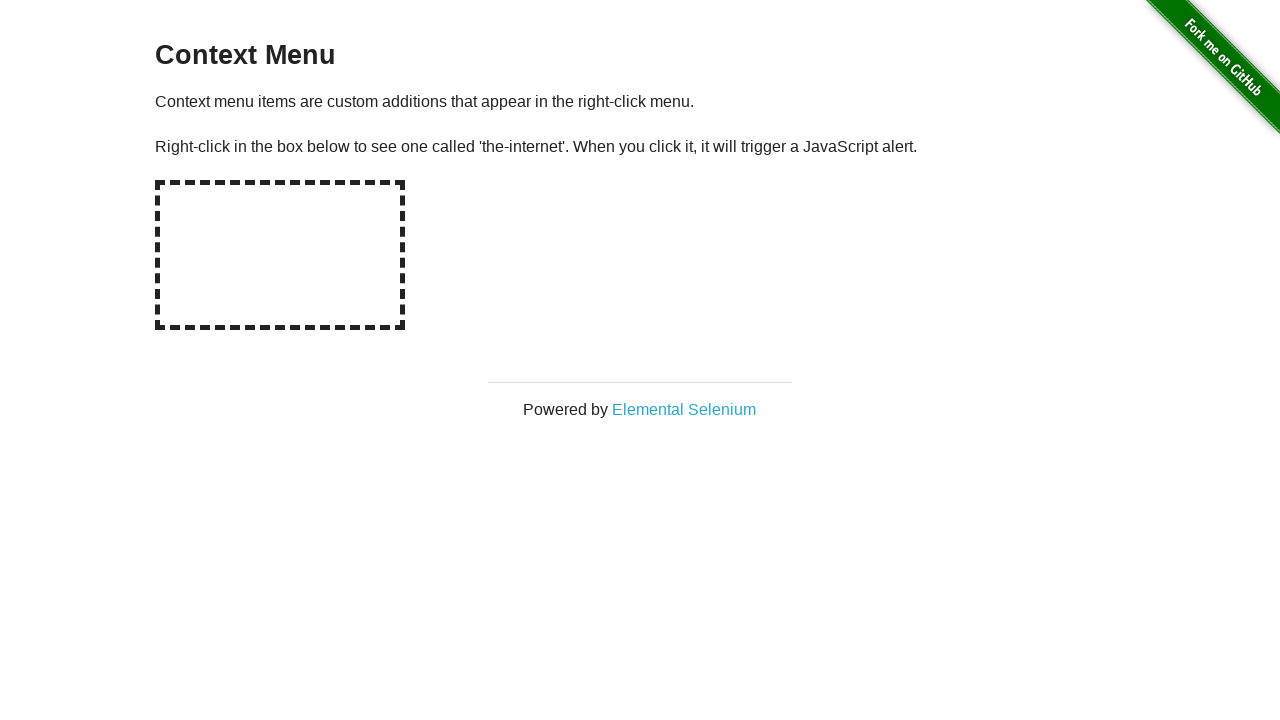

Clicked on 'Elemental Selenium' link which opens in a new window at (684, 409) on xpath=//*[text()='Elemental Selenium']
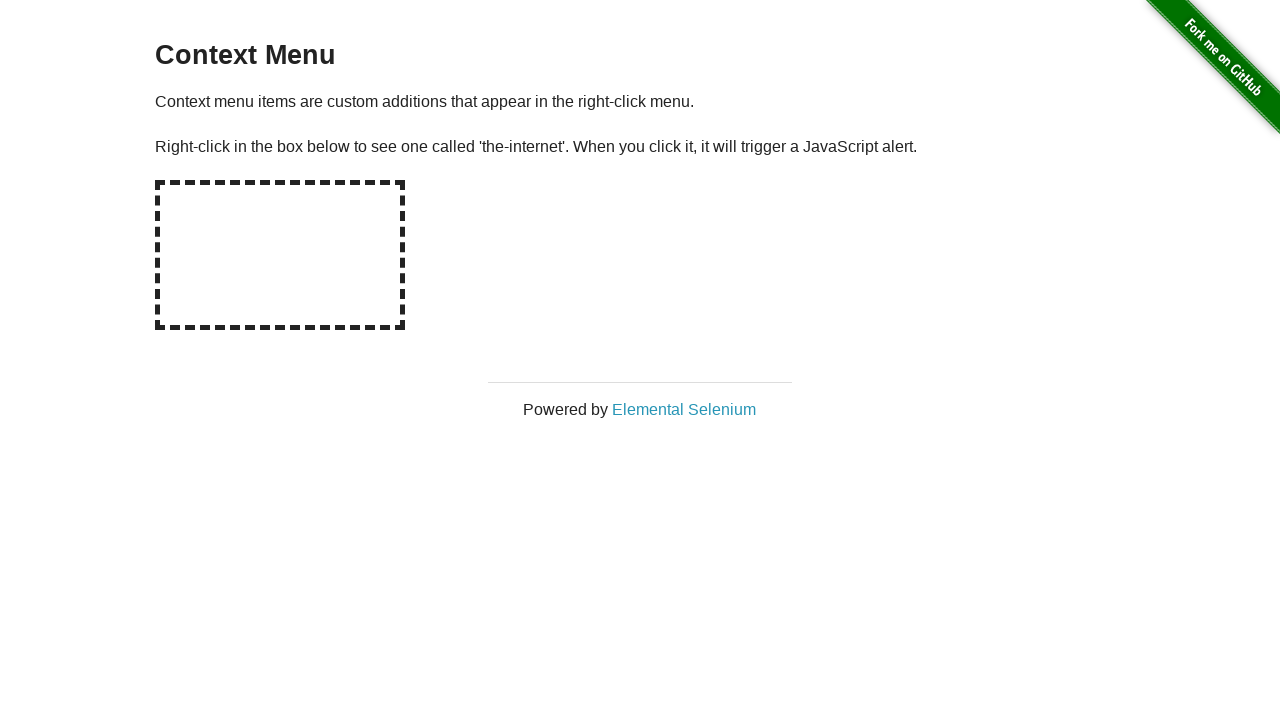

Switched to the newly opened page
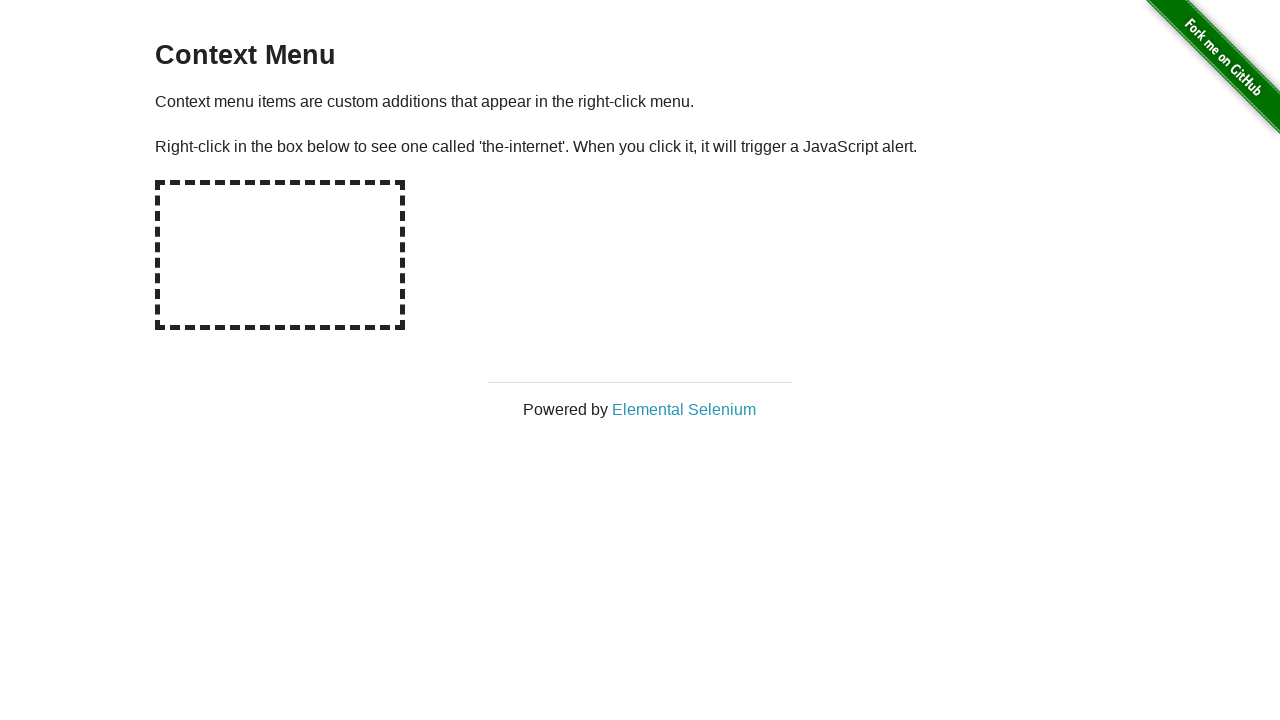

Waited for new page to fully load
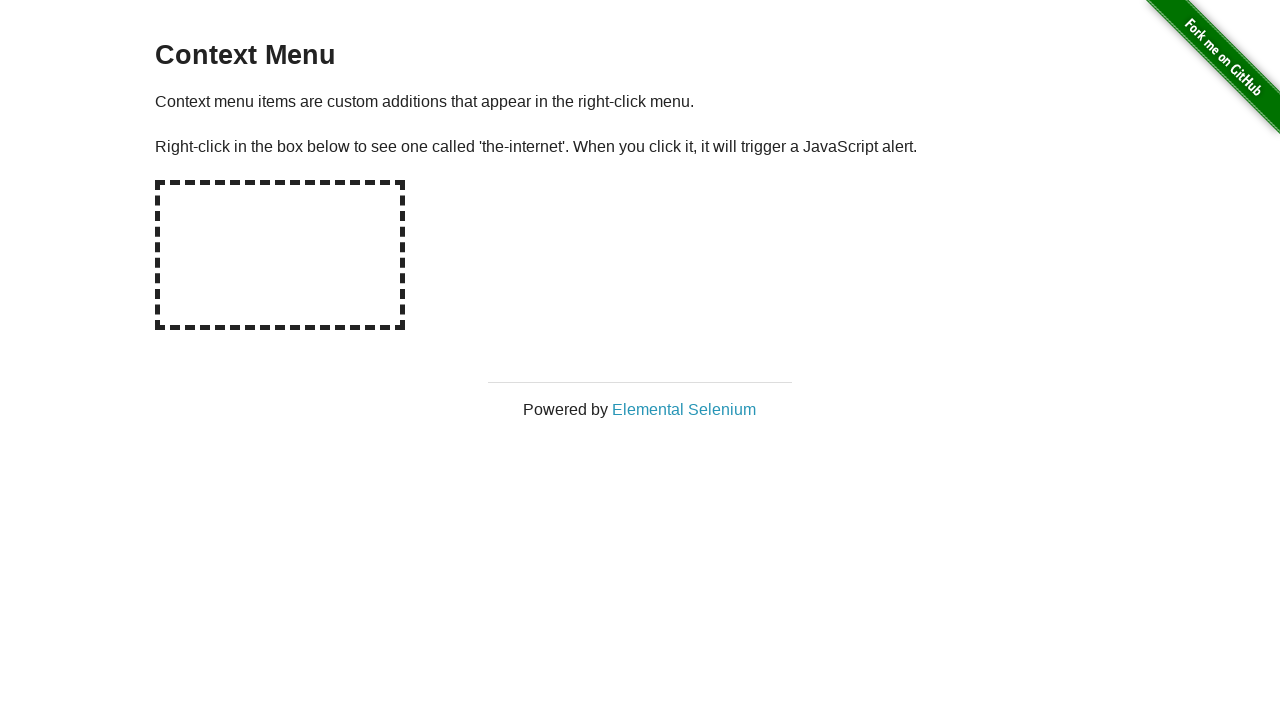

Located the h1 element on the new page
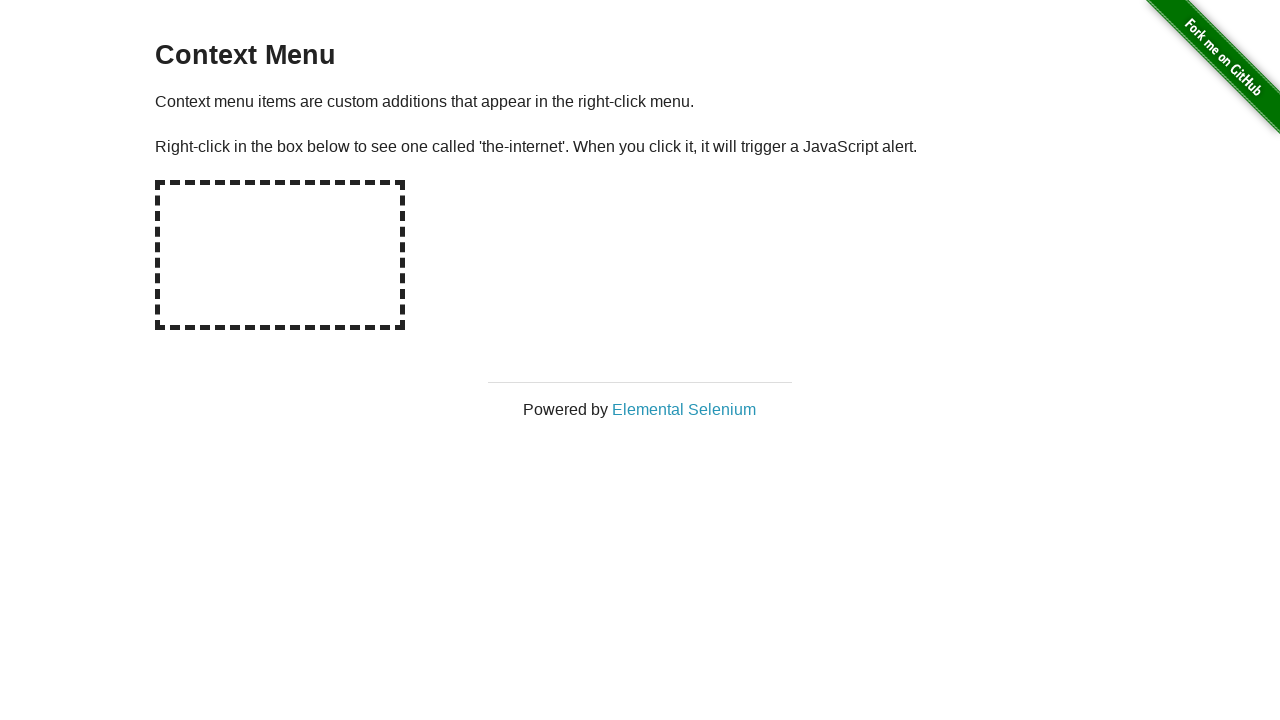

Verified h1 element is visible on the new page
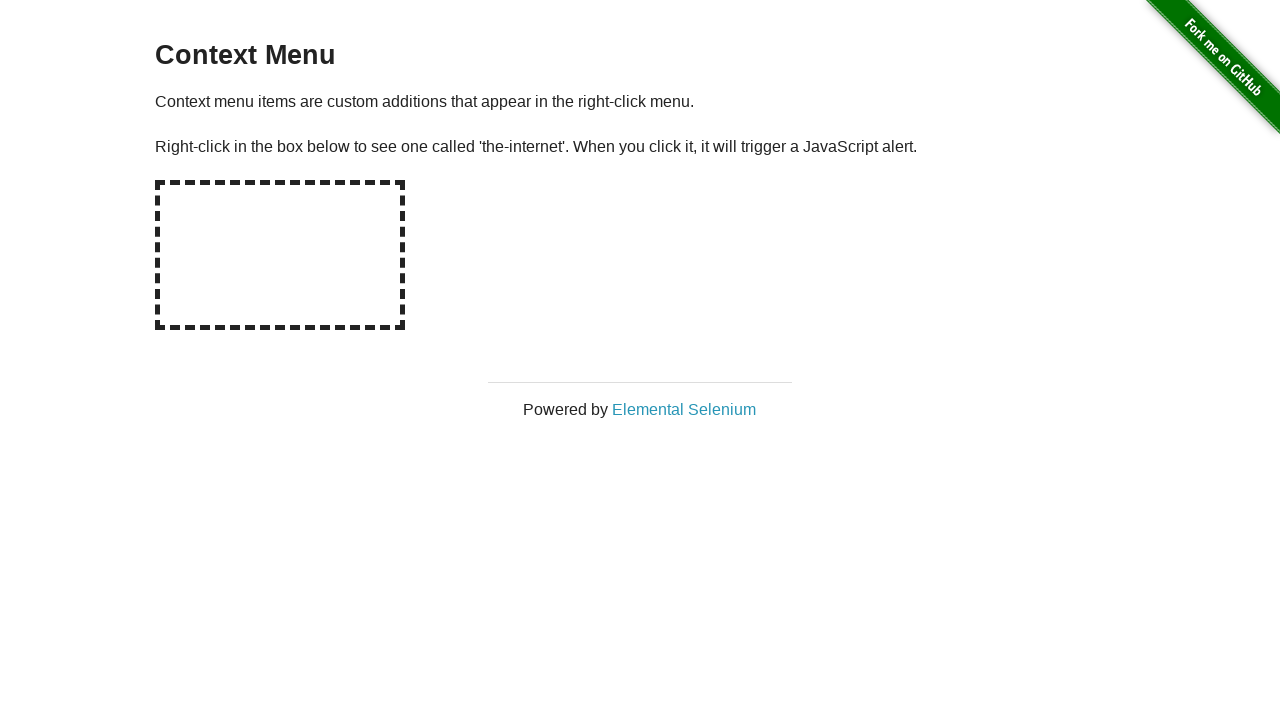

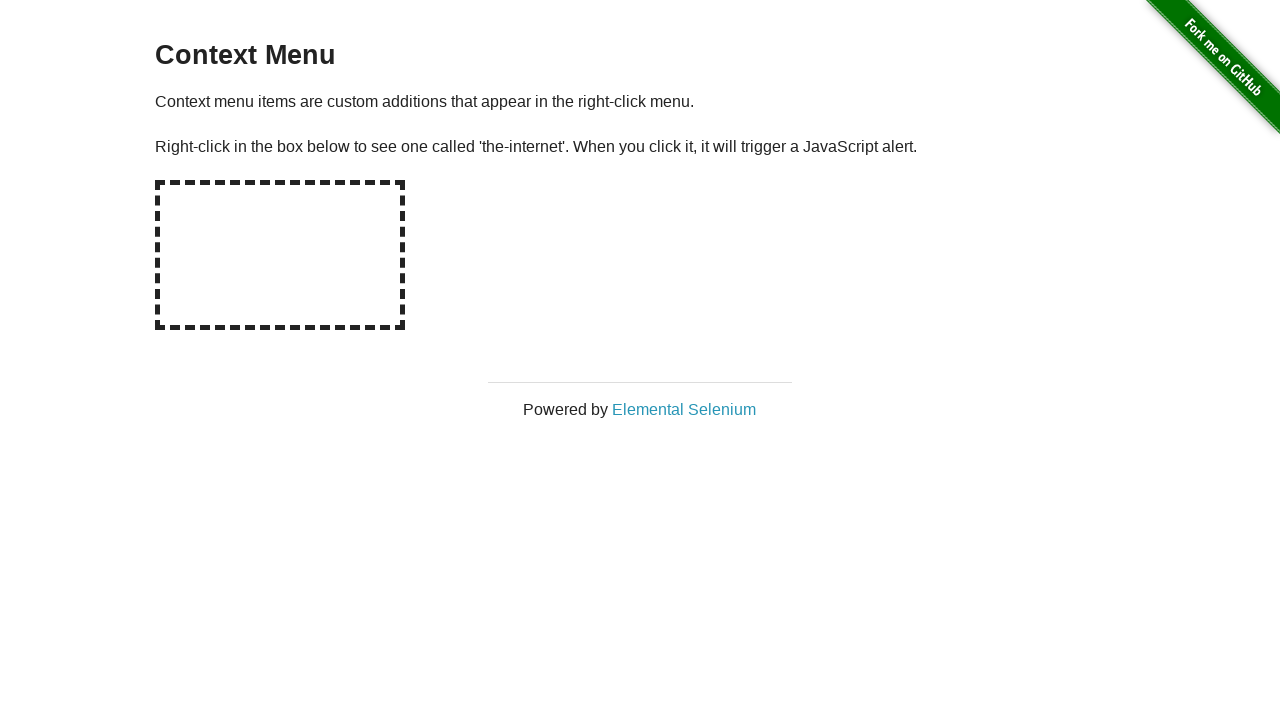